Tests dynamic loading functionality by clicking a start button and waiting for dynamically loaded content to appear

Starting URL: http://the-internet.herokuapp.com/dynamic_loading/2

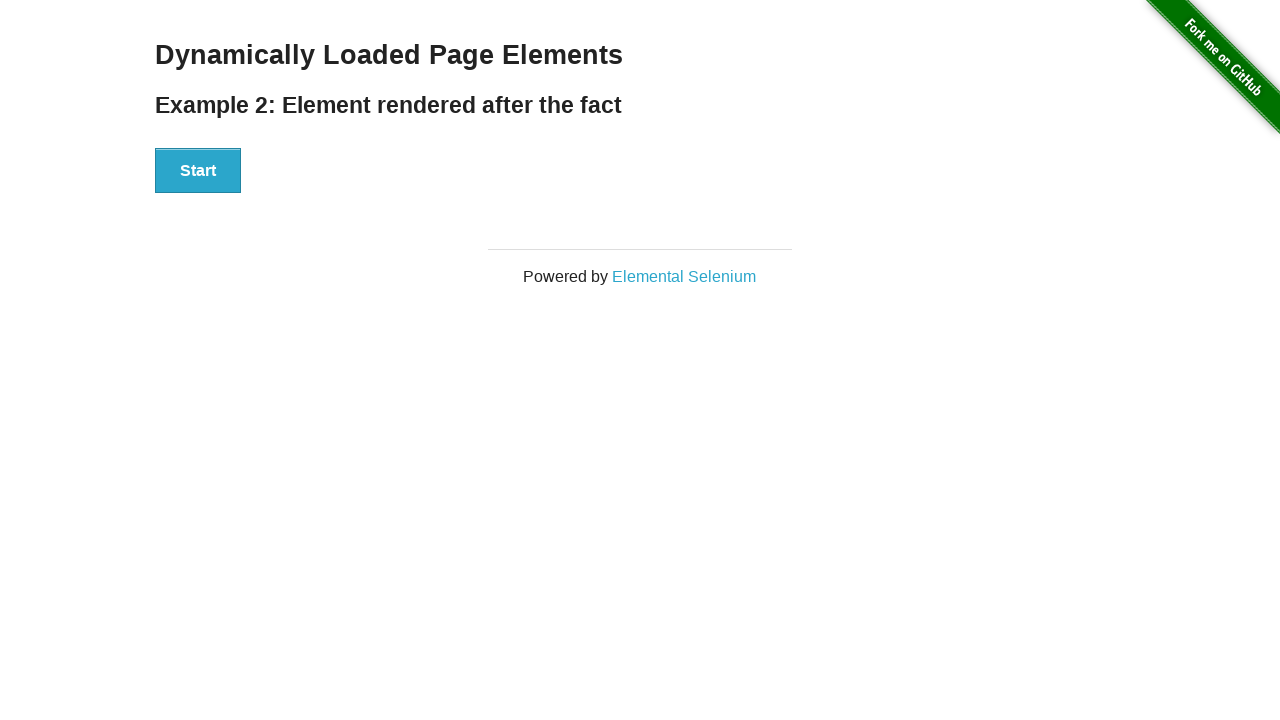

Clicked start button to trigger dynamic loading at (198, 171) on xpath=//*[@id='start']/button
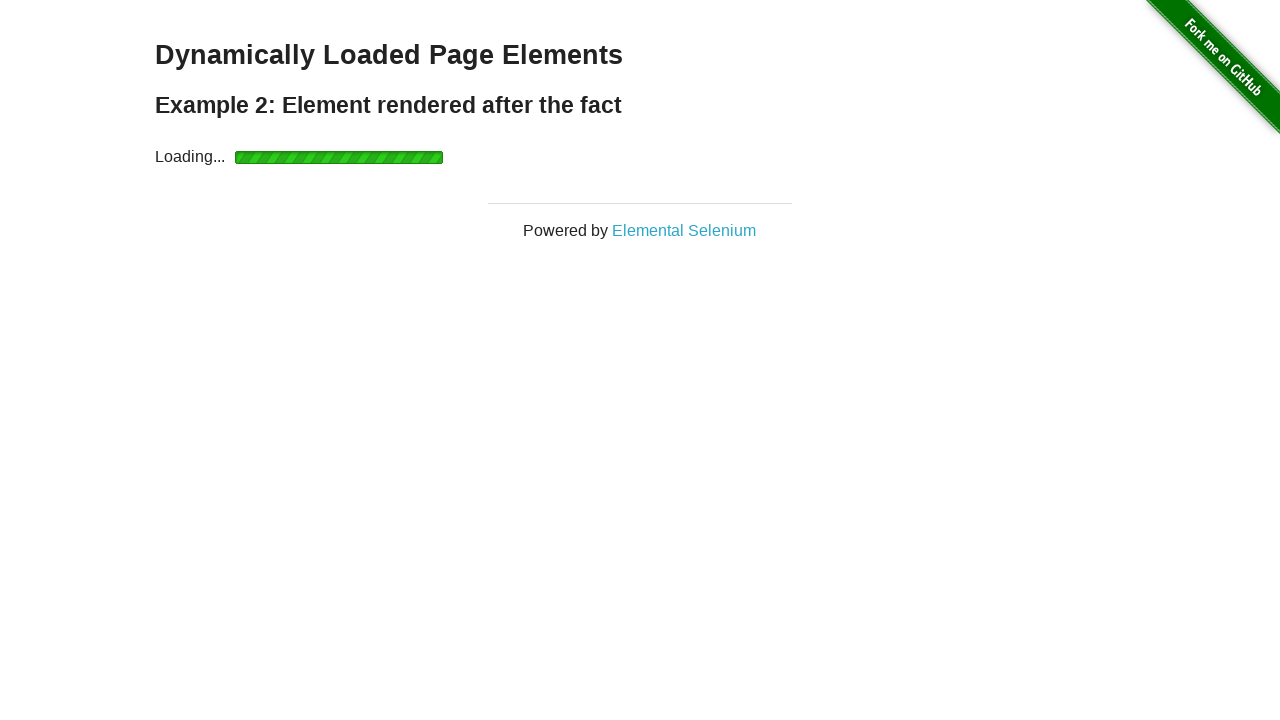

Dynamically loaded element appeared and became visible
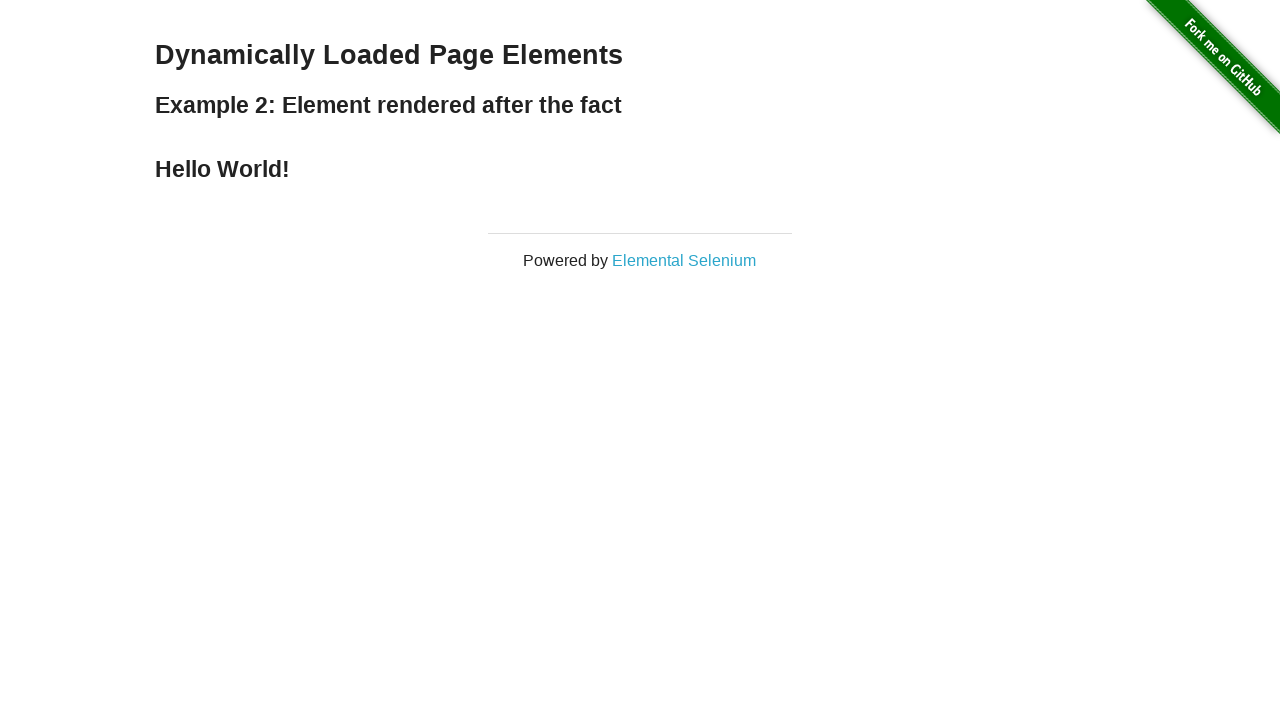

Retrieved text content from loaded element: 'Hello World!'
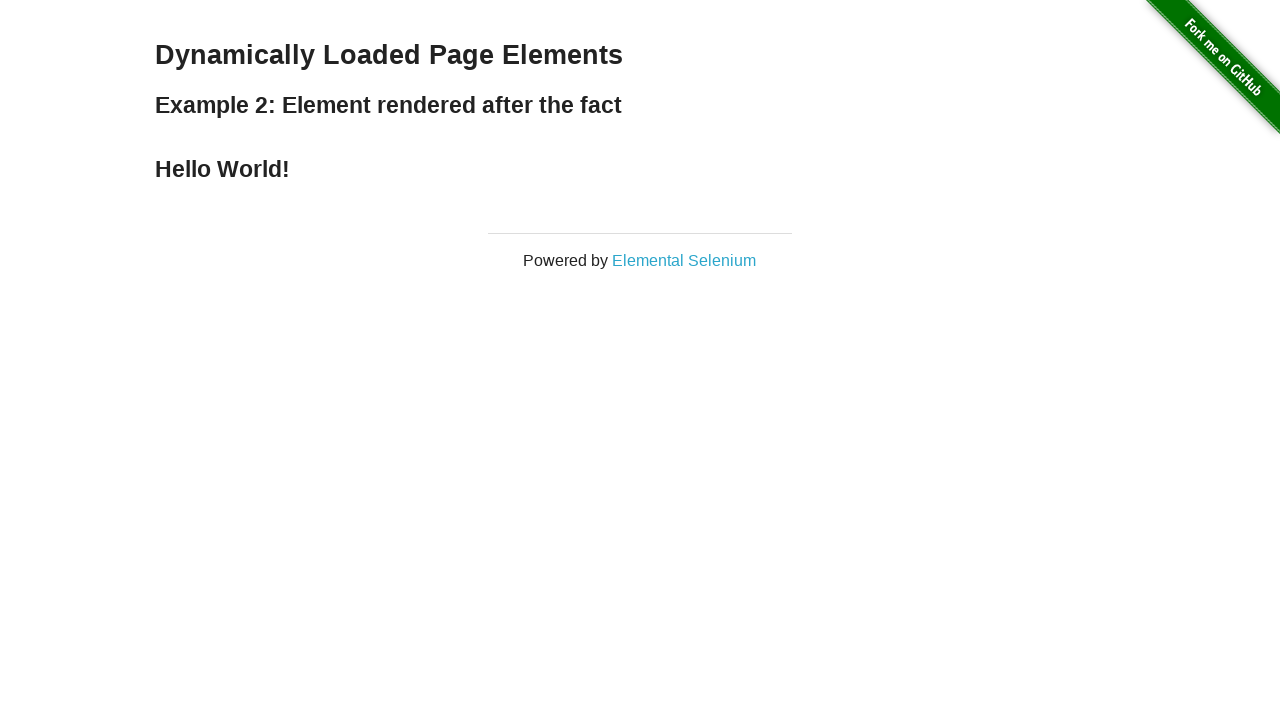

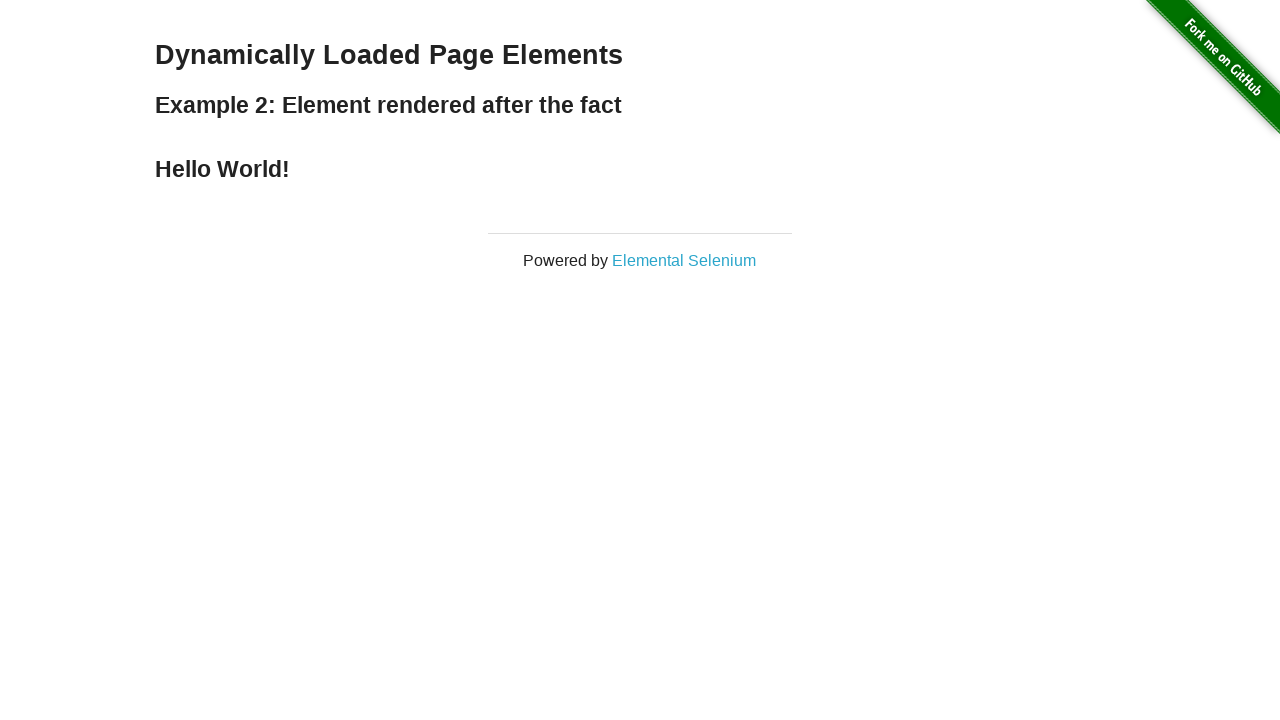